Opens the OrangeHRM demo page and sets the browser window to fullscreen mode

Starting URL: https://opensource-demo.orangehrmlive.com/

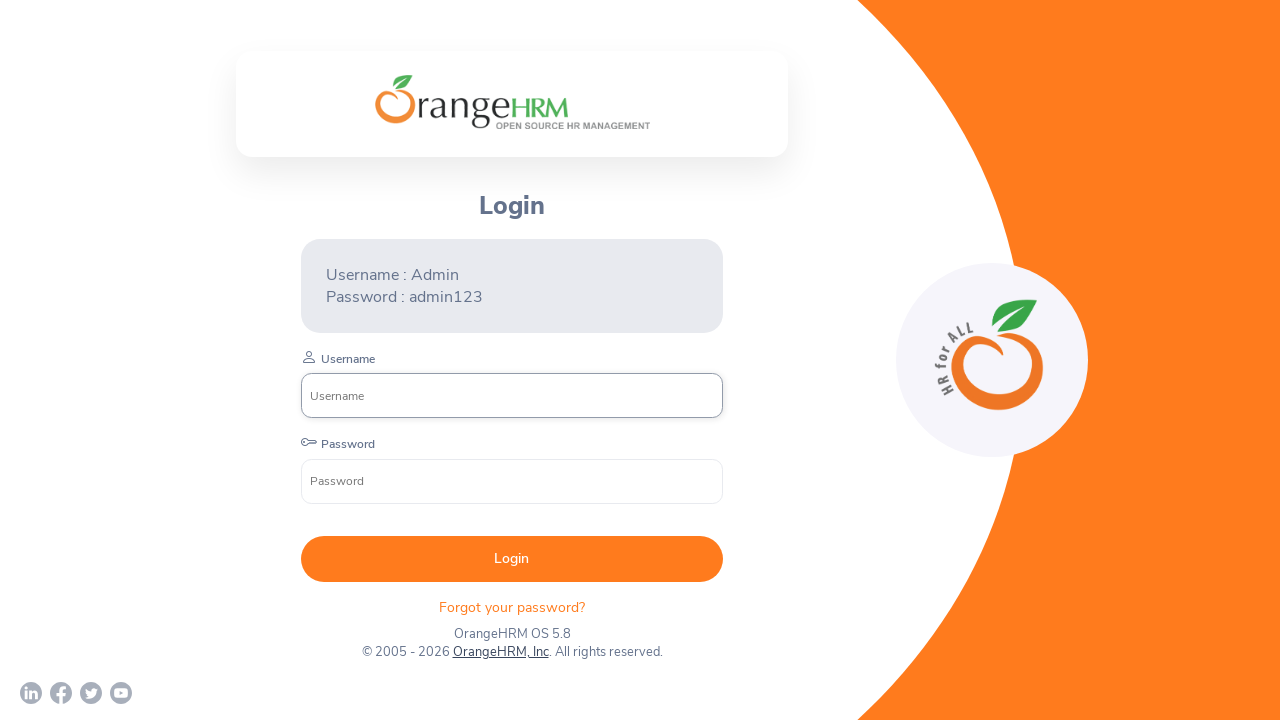

Set browser window to fullscreen mode (1920x1080)
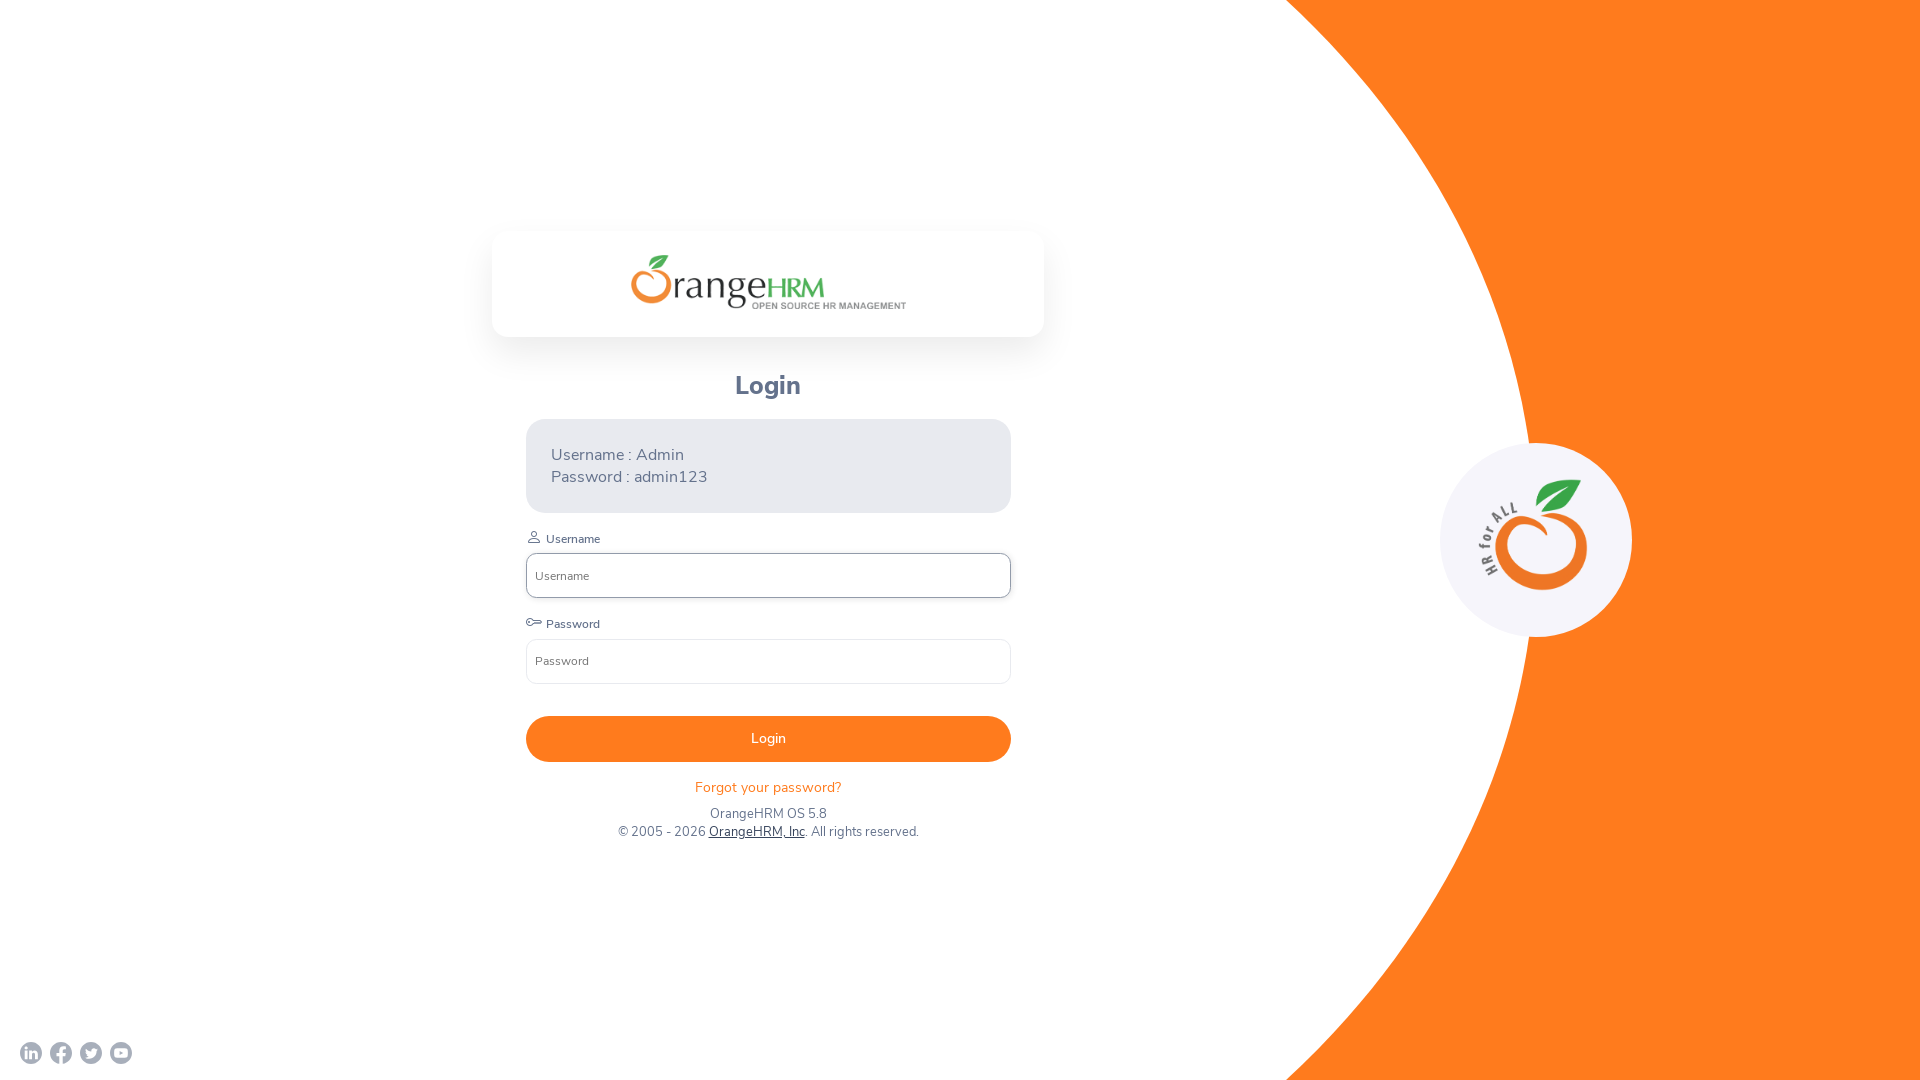

OrangeHRM demo page fully loaded
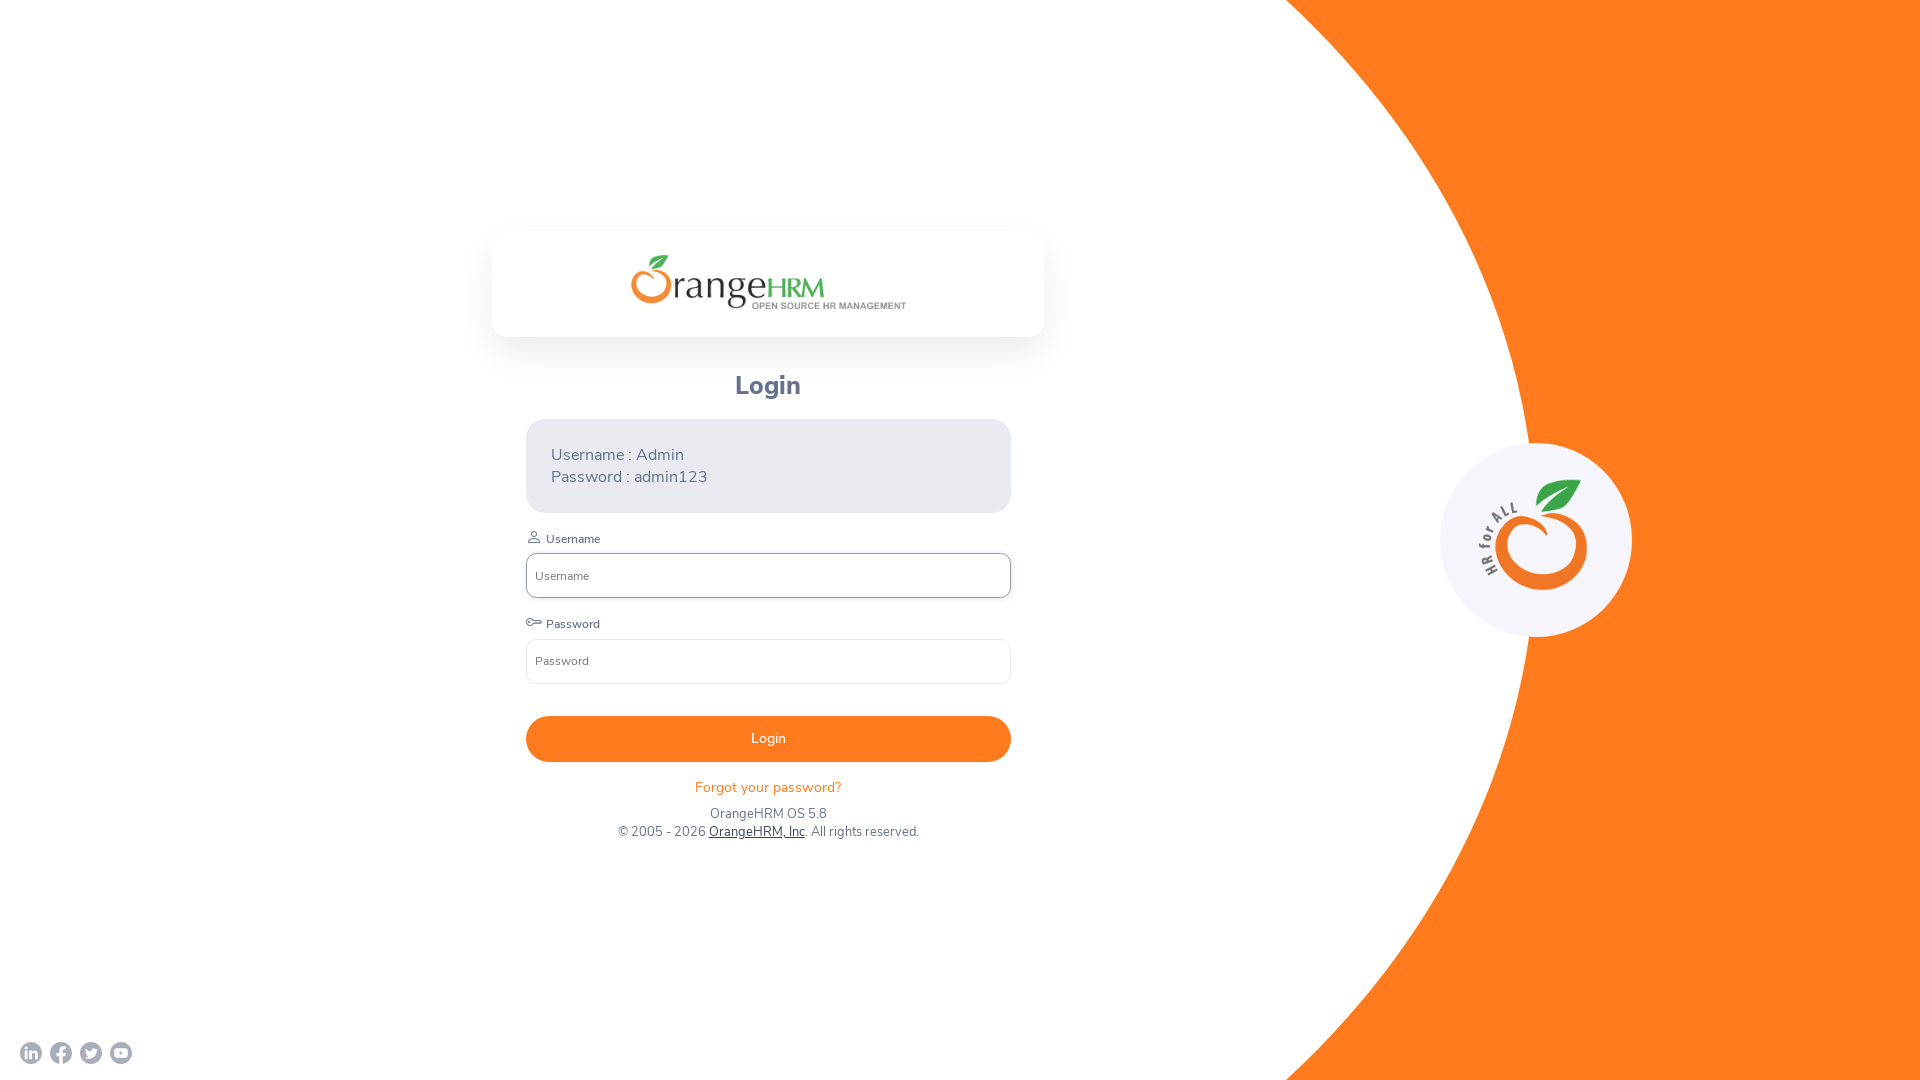

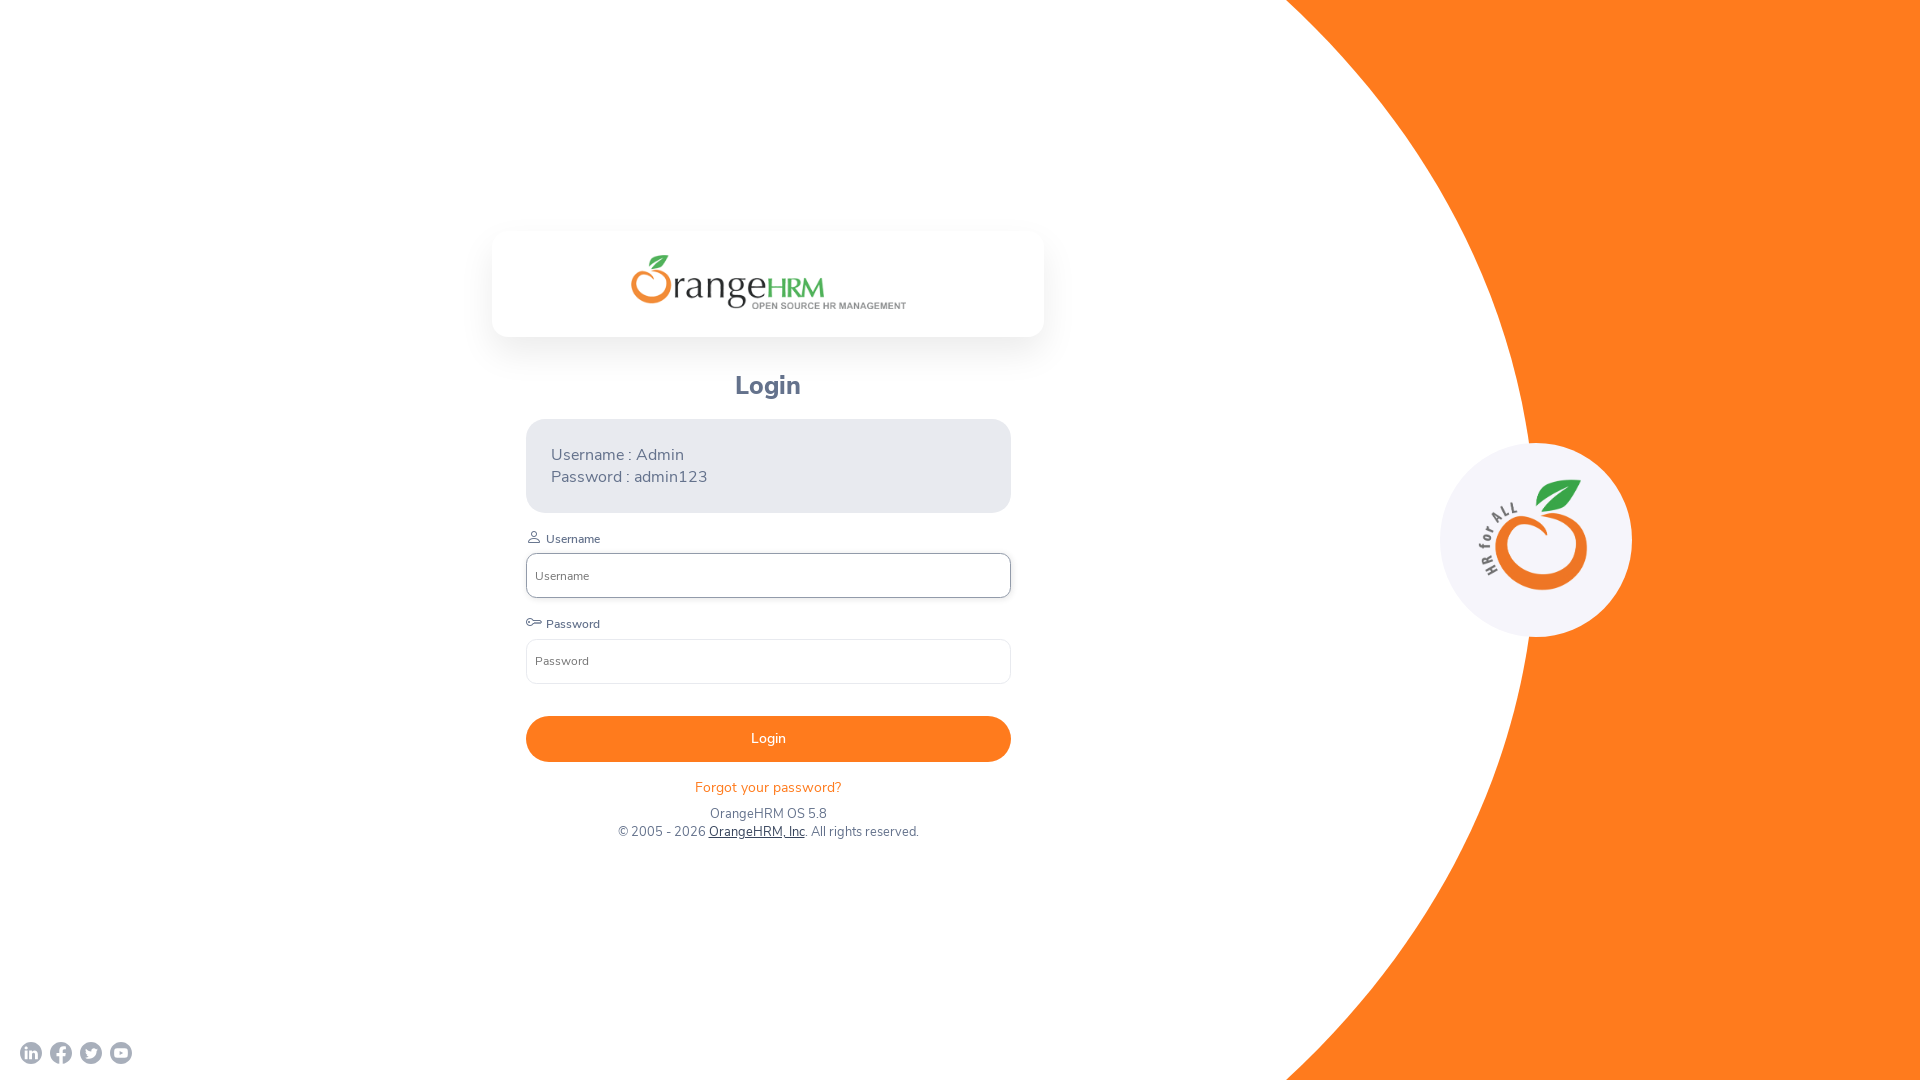